Tests dismissing a JavaScript alert dialog on the W3Schools alert demo page by clicking the button that triggers the alert and then dismissing it.

Starting URL: https://www.w3schools.com/js/tryit.asp?filename=tryjs_alert

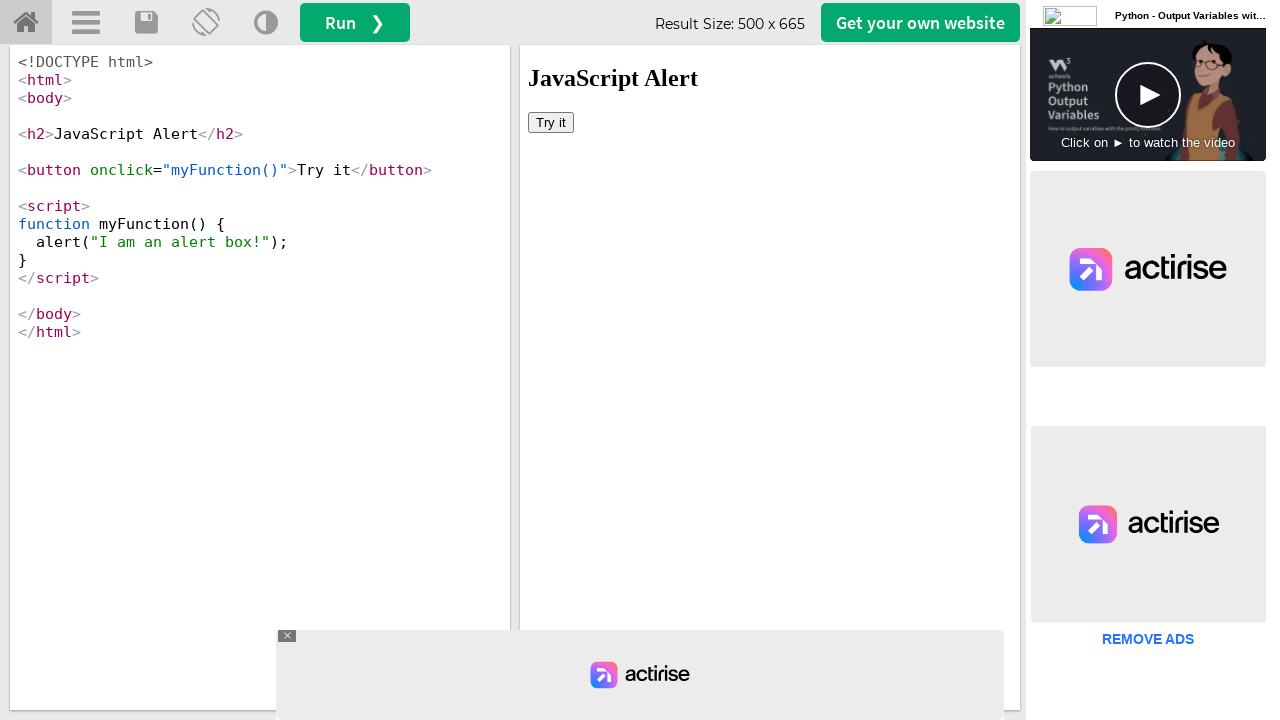

Set up dialog handler to automatically dismiss alerts
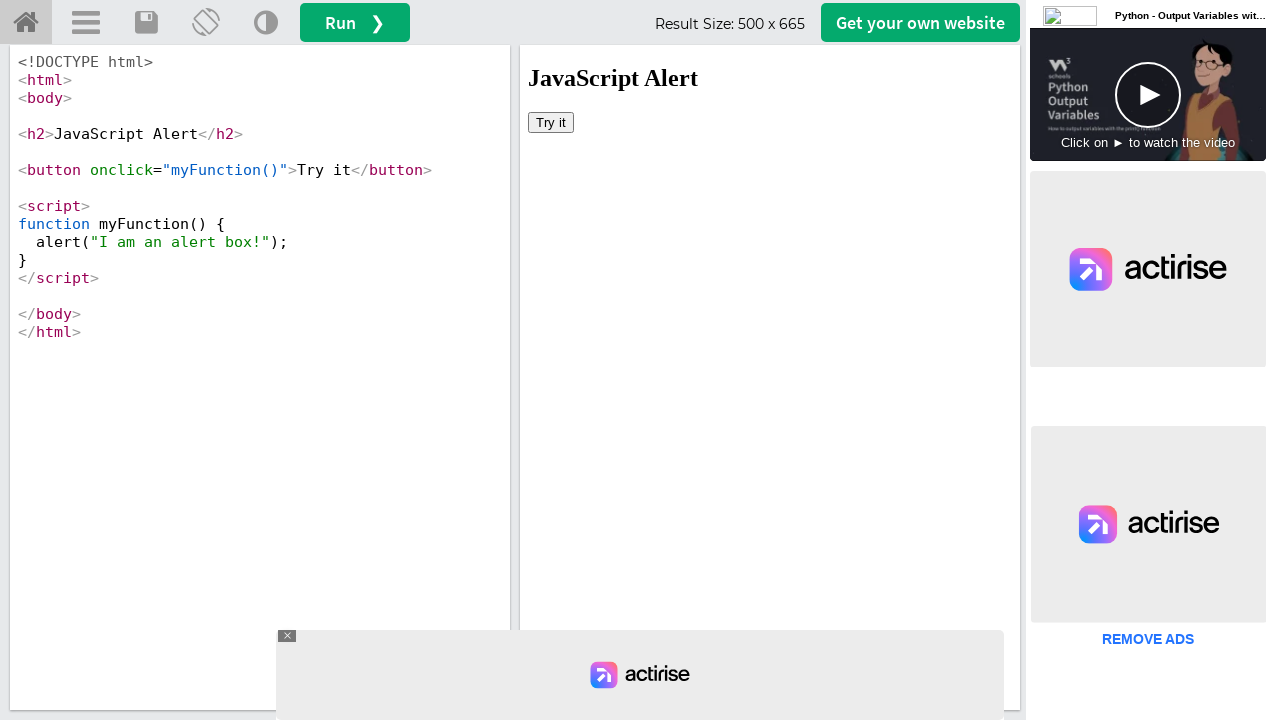

Located the iframe containing the W3Schools demo
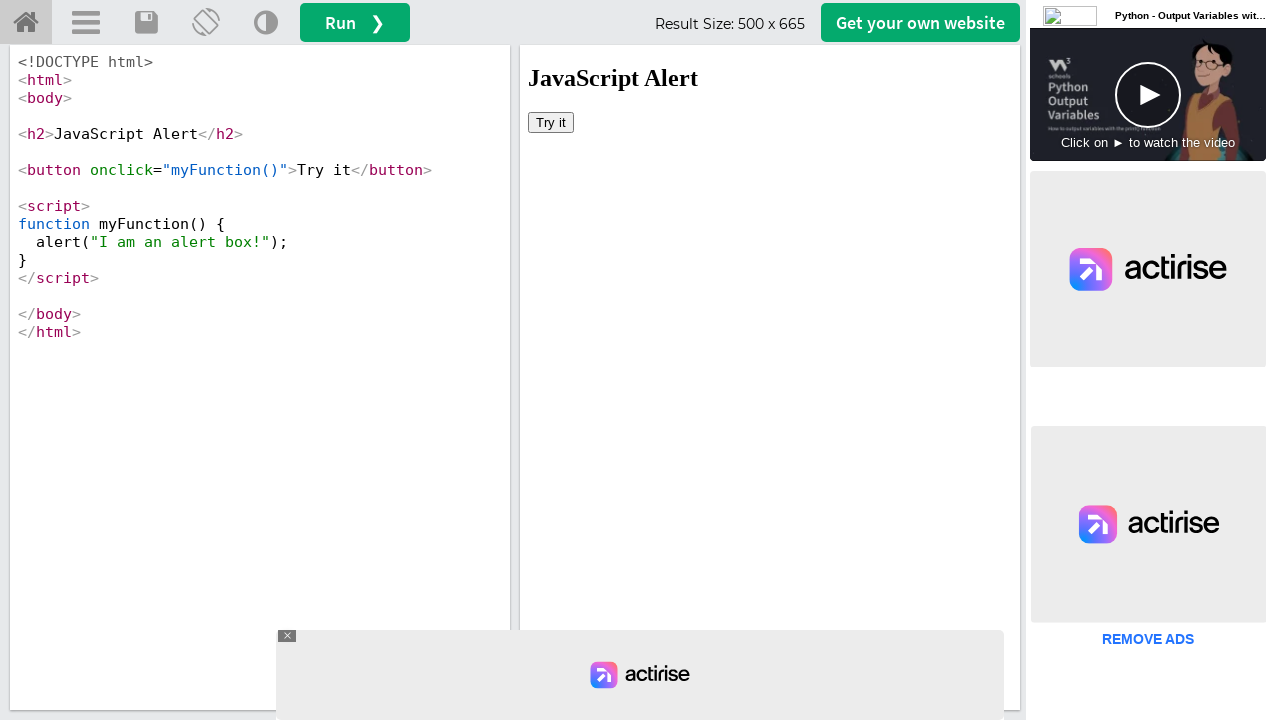

Clicked the button to trigger the JavaScript alert at (551, 122) on #iframeResult >> internal:control=enter-frame >> button
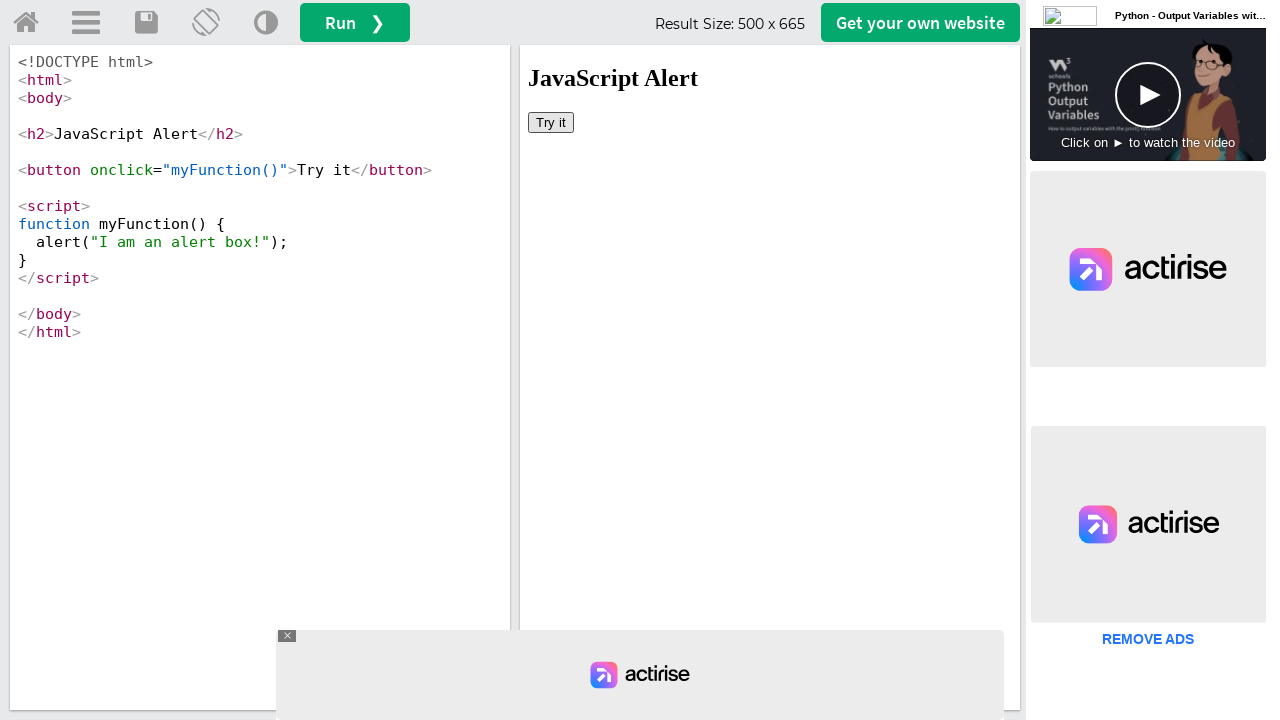

Waited for the alert dialog to be dismissed
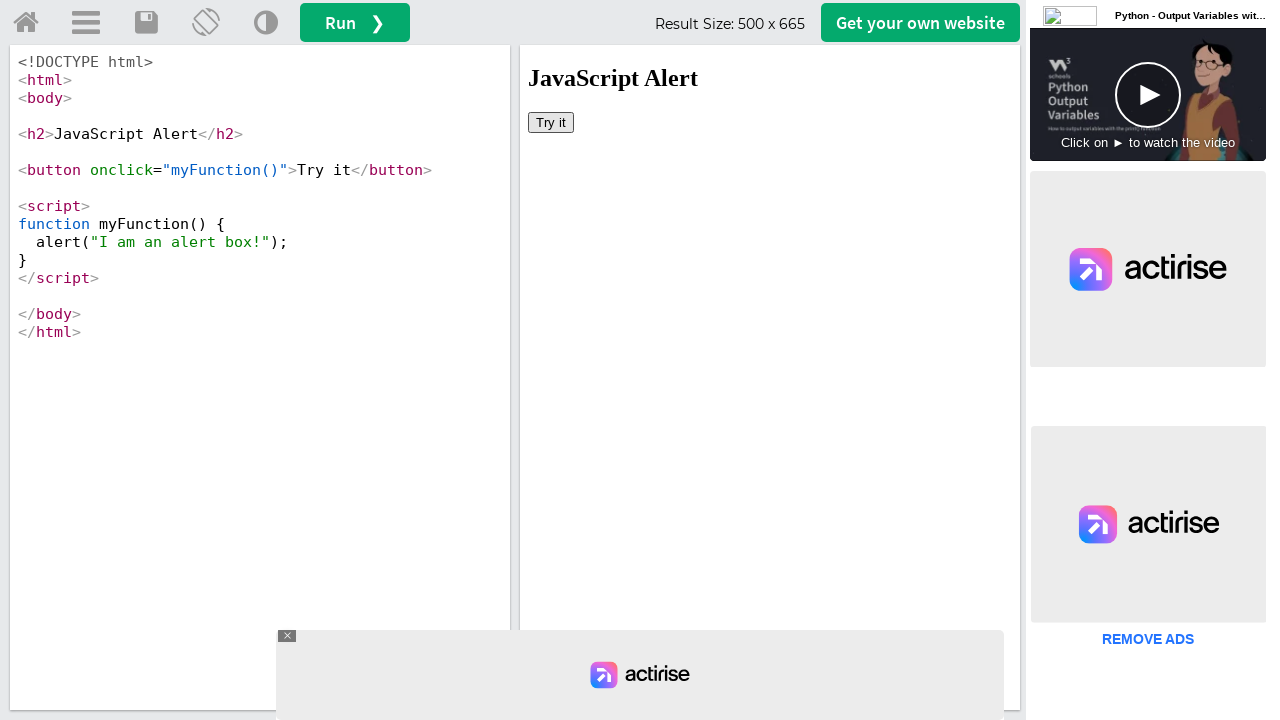

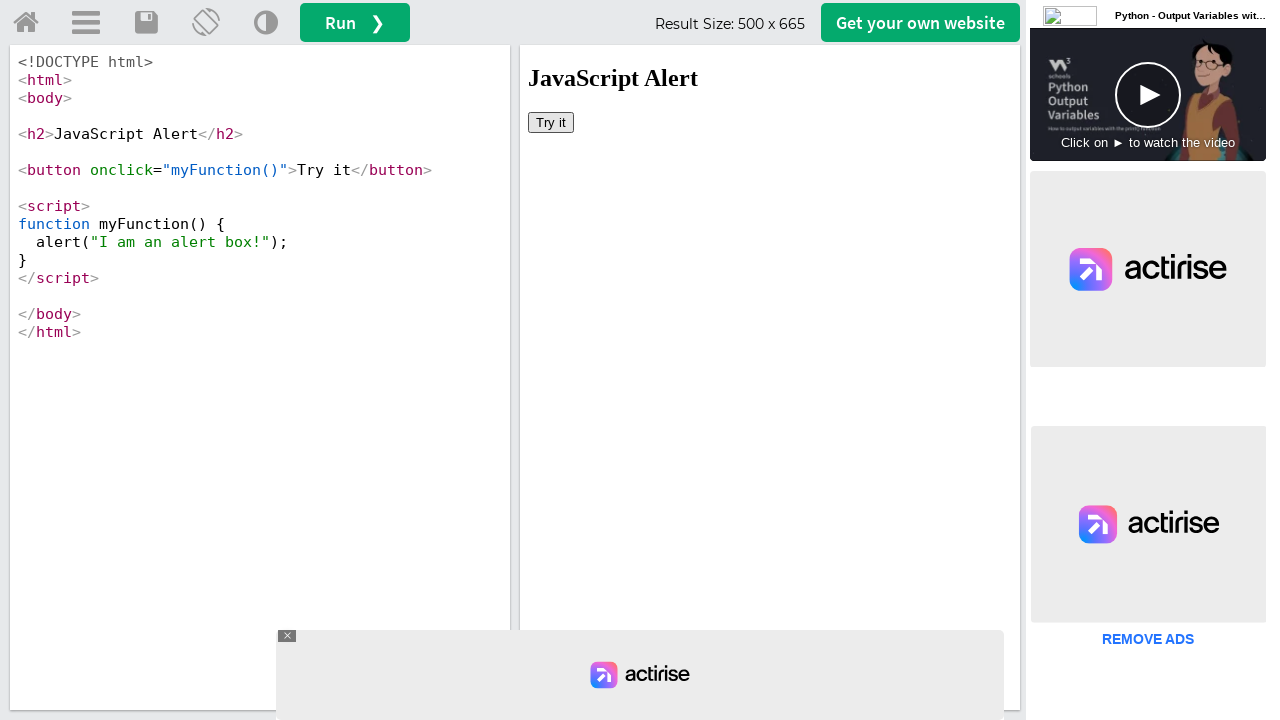